Tests that Clear completed button is hidden when there are no completed items

Starting URL: https://demo.playwright.dev/todomvc

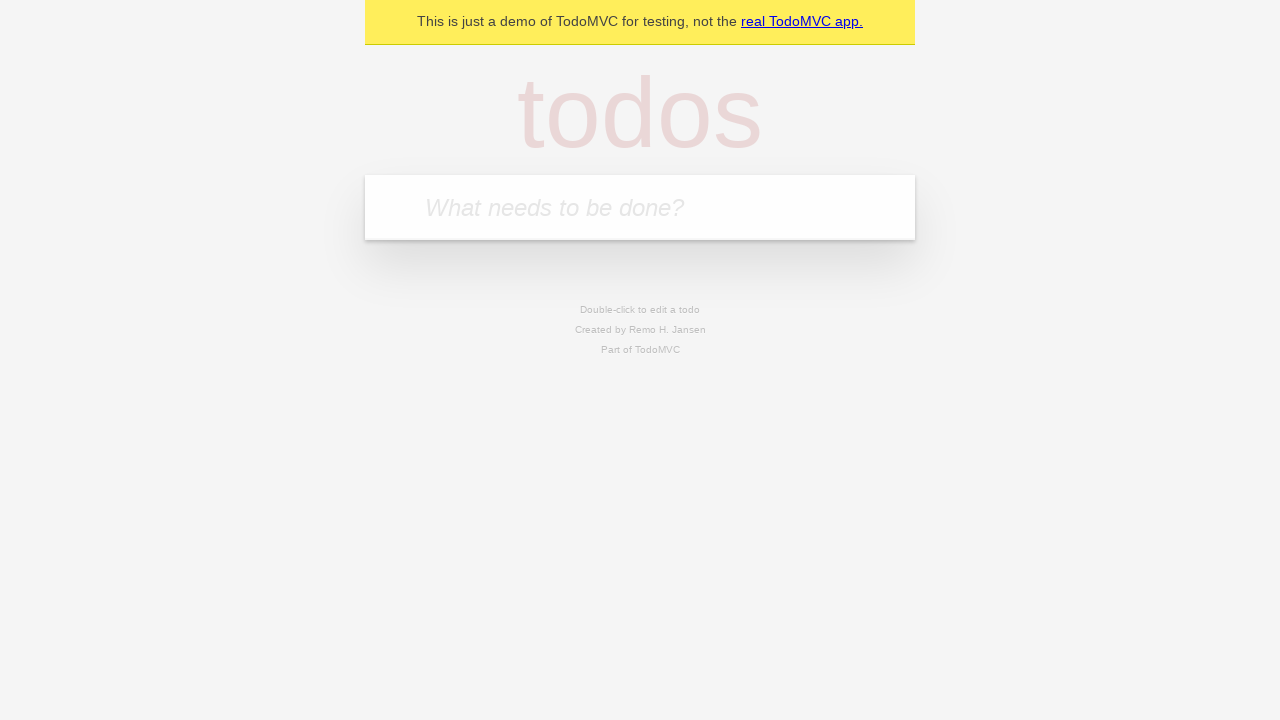

Navigated to TodoMVC demo application
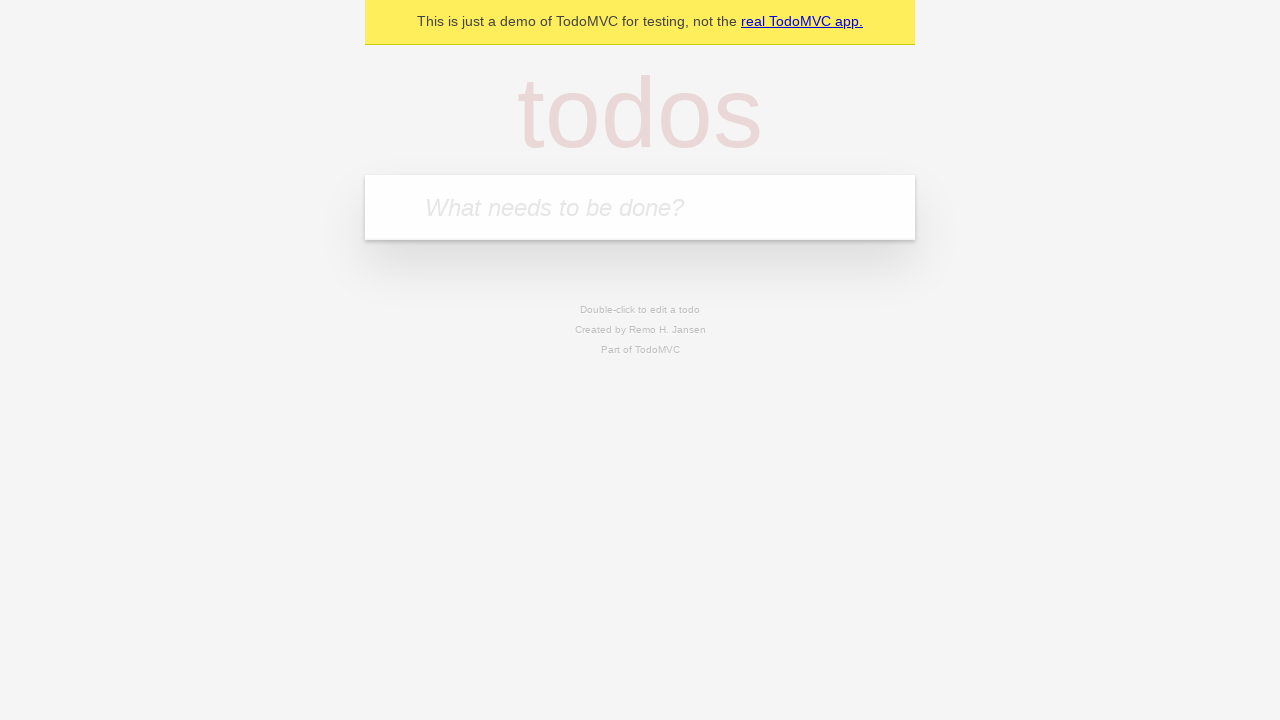

Located the todo input field
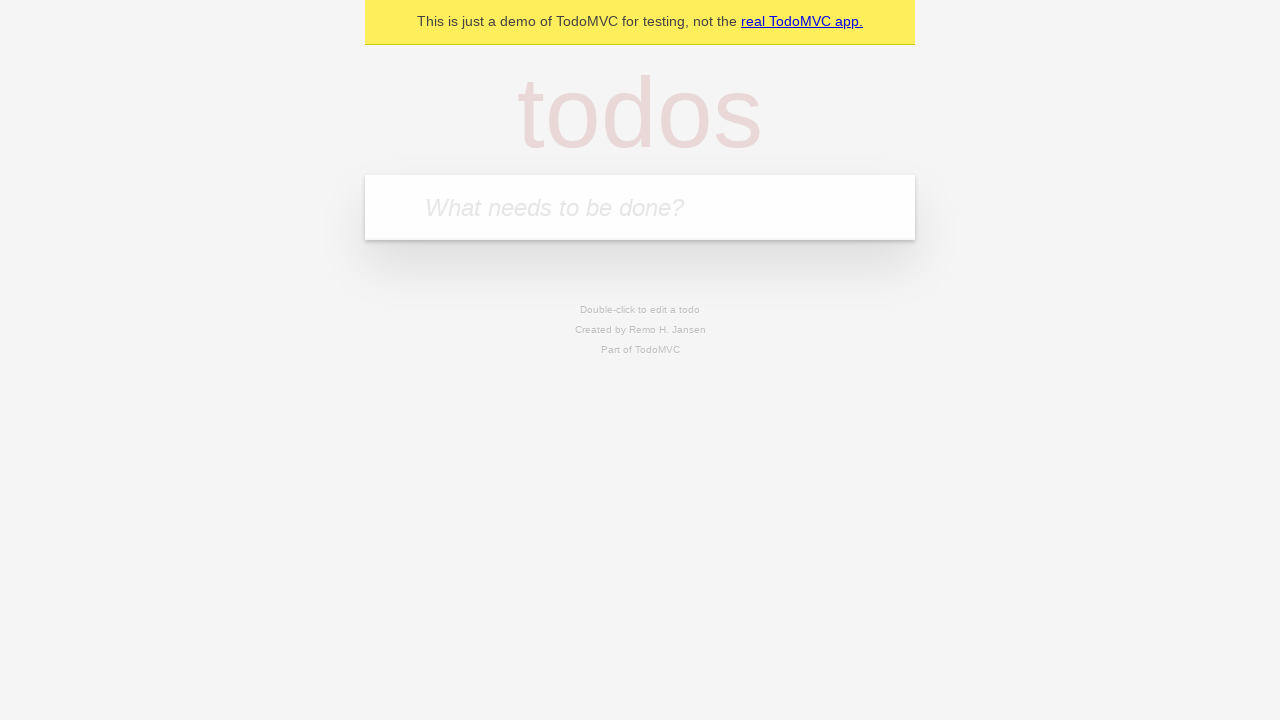

Filled todo input with 'buy some cheese' on internal:attr=[placeholder="What needs to be done?"i]
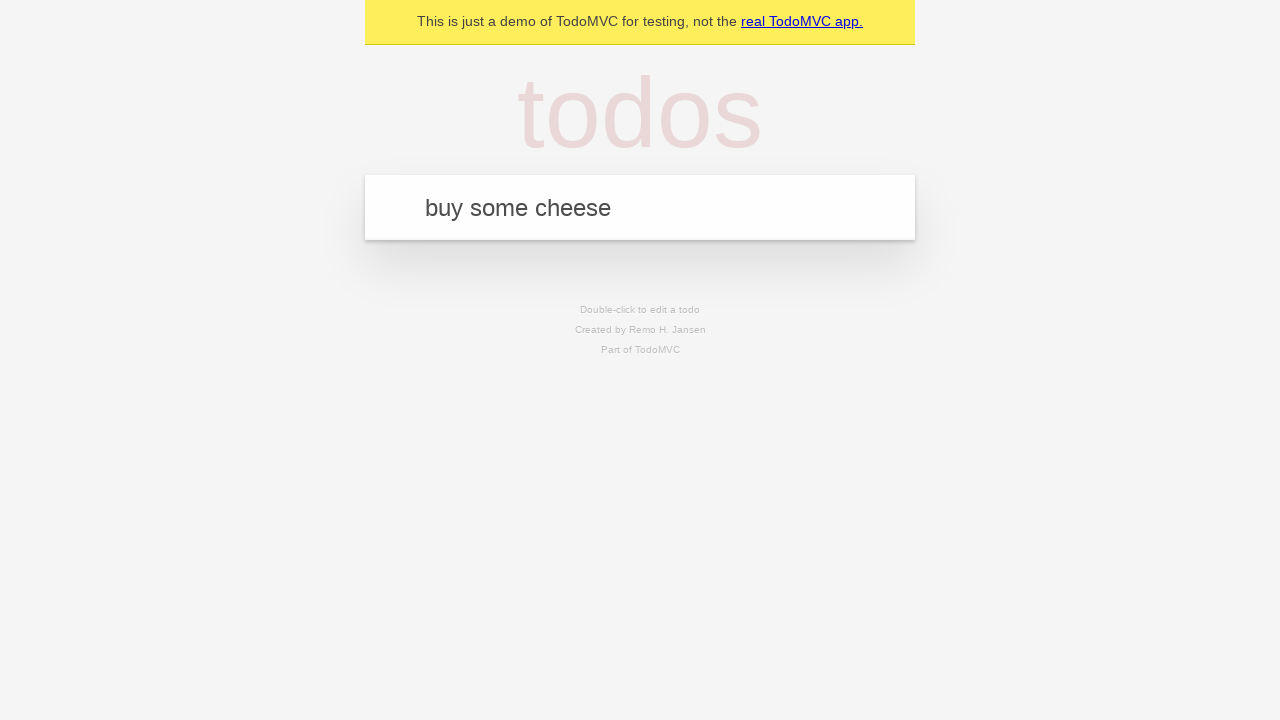

Pressed Enter to create todo item 'buy some cheese' on internal:attr=[placeholder="What needs to be done?"i]
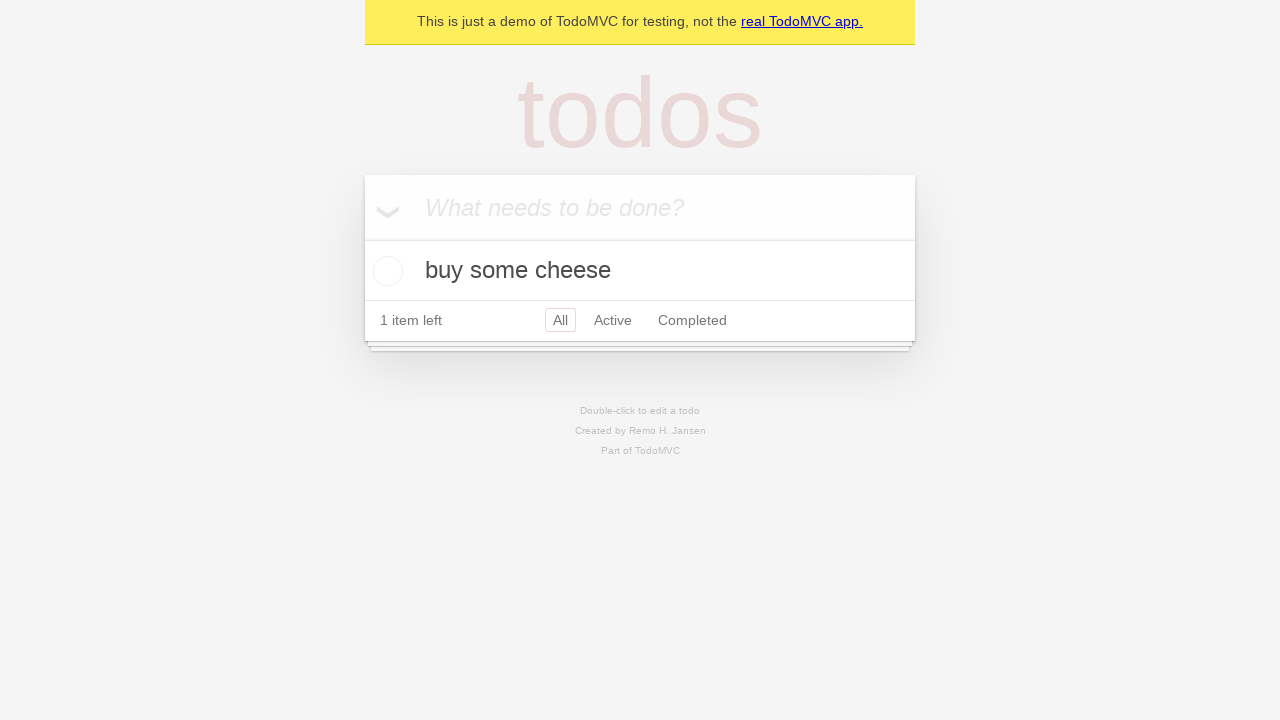

Filled todo input with 'feed the cat' on internal:attr=[placeholder="What needs to be done?"i]
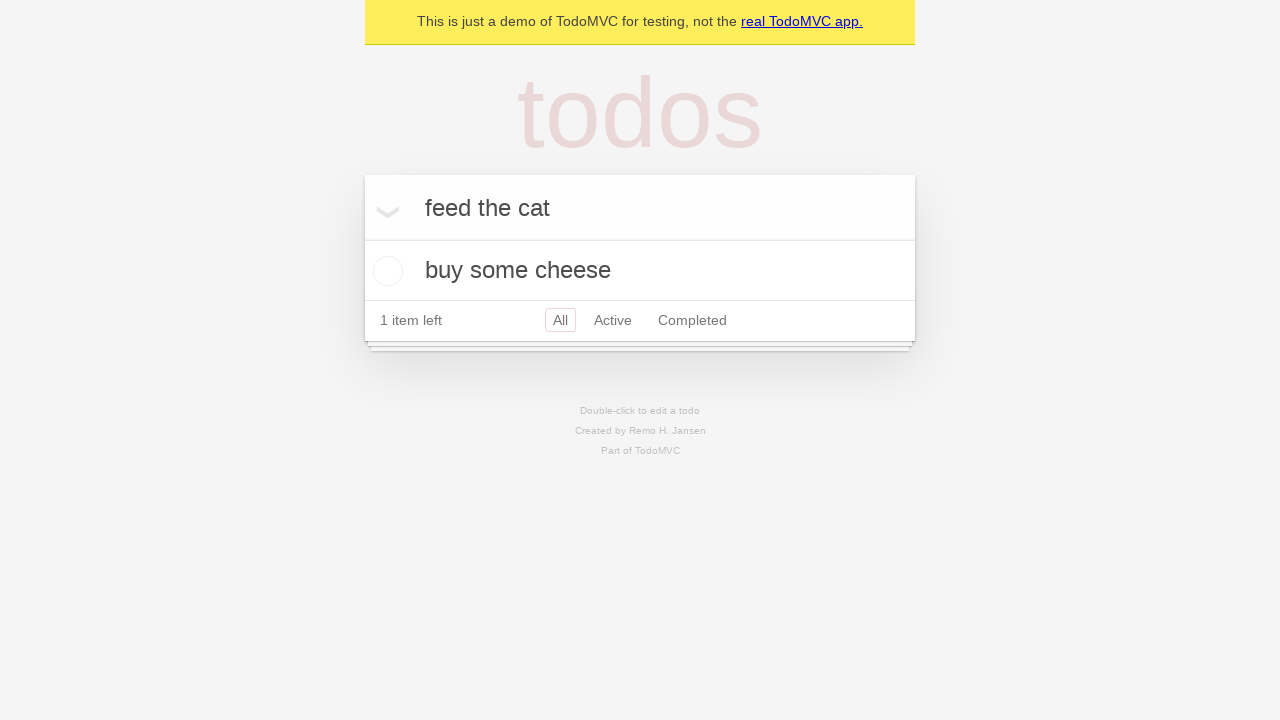

Pressed Enter to create todo item 'feed the cat' on internal:attr=[placeholder="What needs to be done?"i]
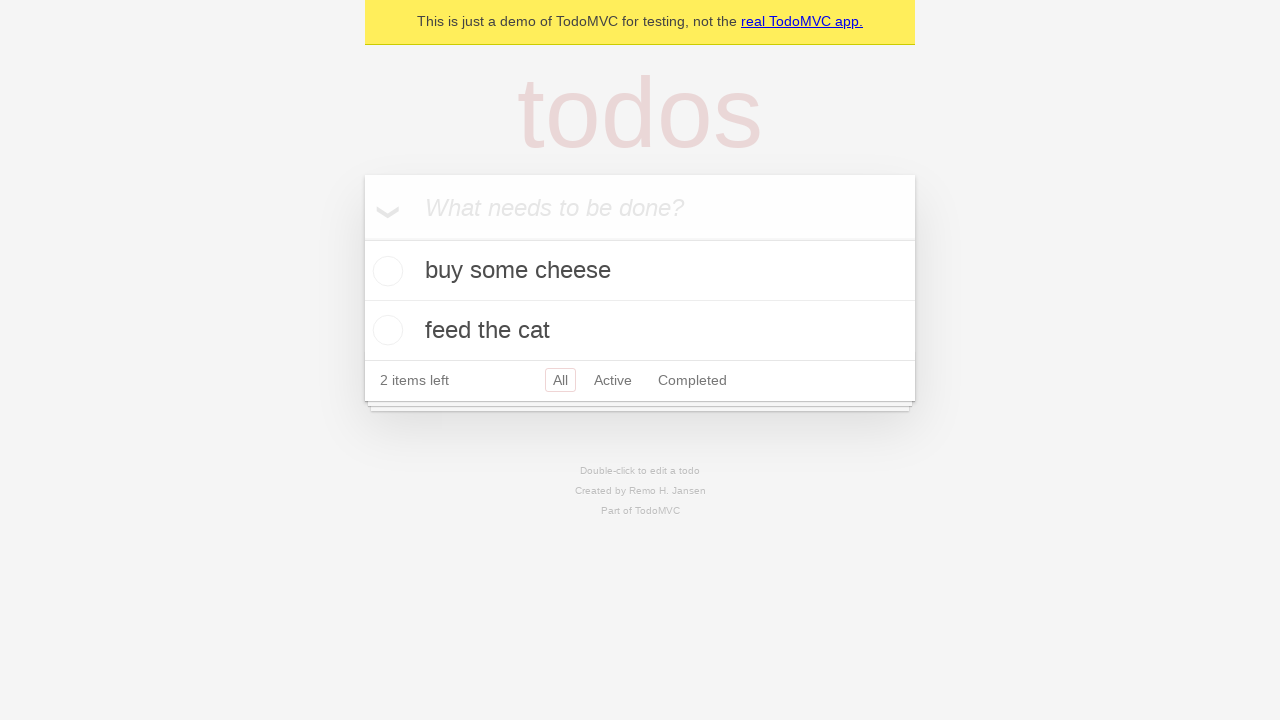

Filled todo input with 'book a doctors appointment' on internal:attr=[placeholder="What needs to be done?"i]
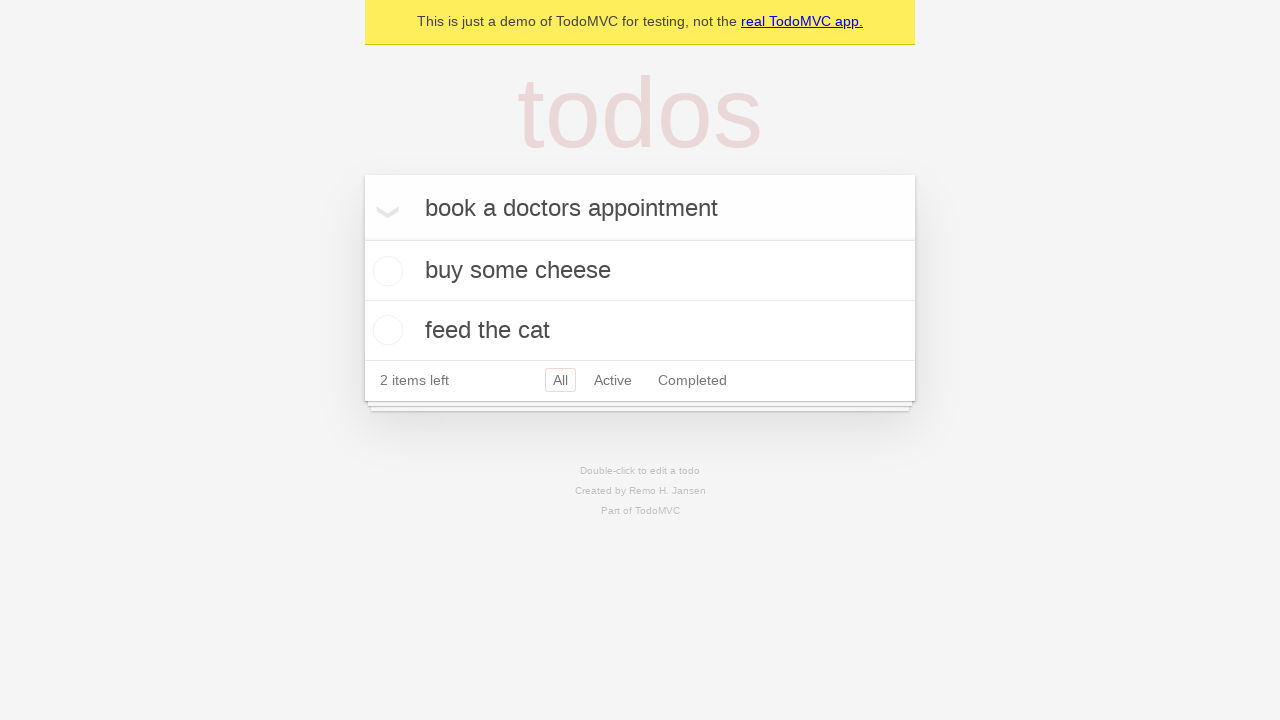

Pressed Enter to create todo item 'book a doctors appointment' on internal:attr=[placeholder="What needs to be done?"i]
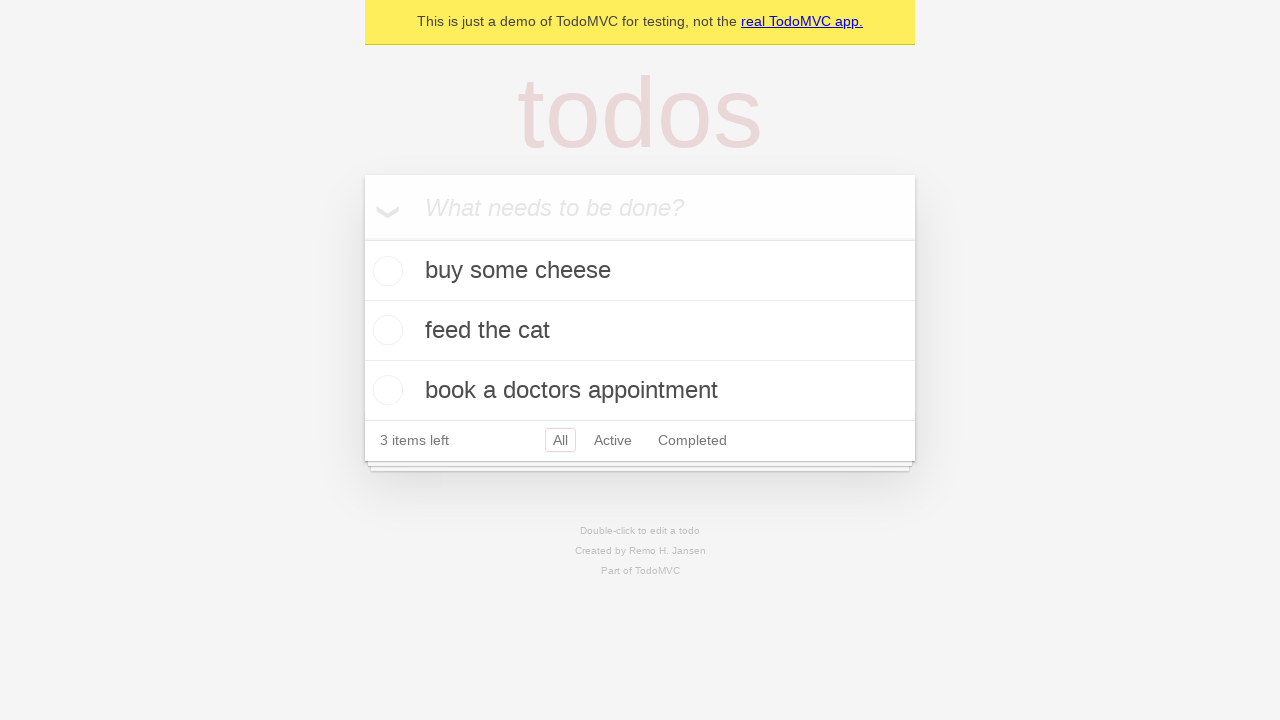

Checked the first todo item as completed at (385, 271) on .todo-list li .toggle >> nth=0
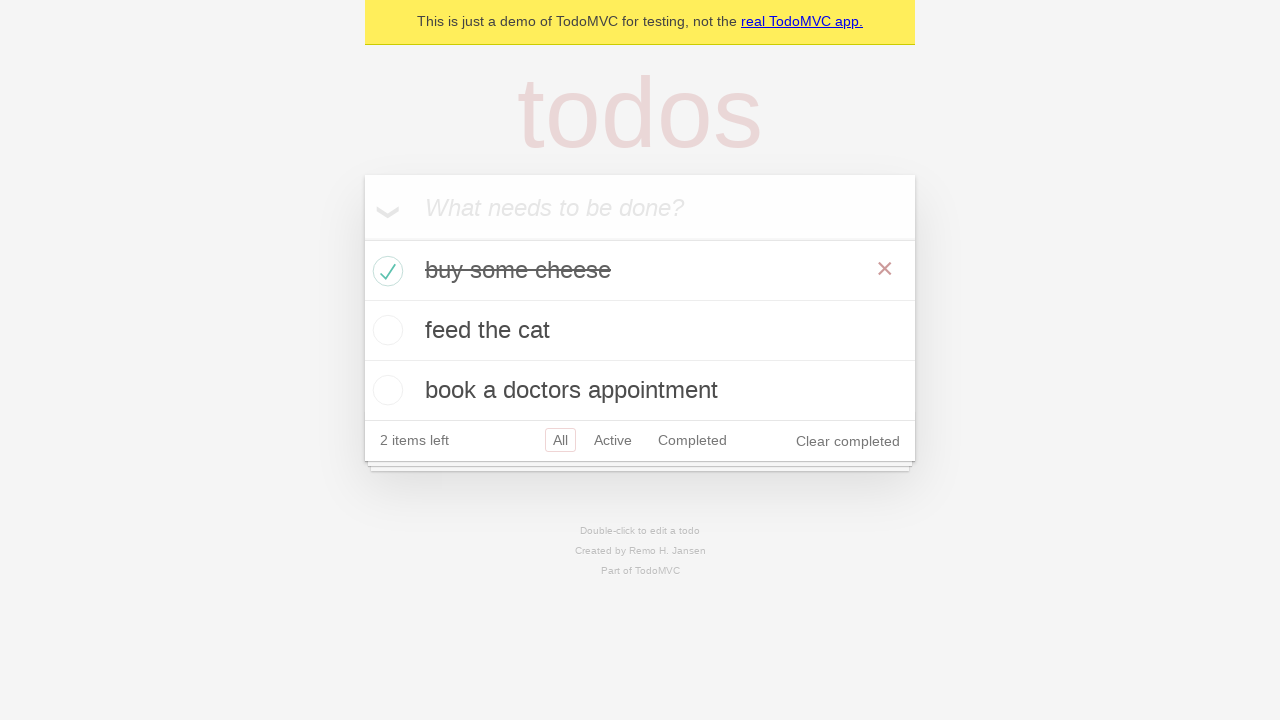

Clicked the 'Clear completed' button at (848, 441) on internal:role=button[name="Clear completed"i]
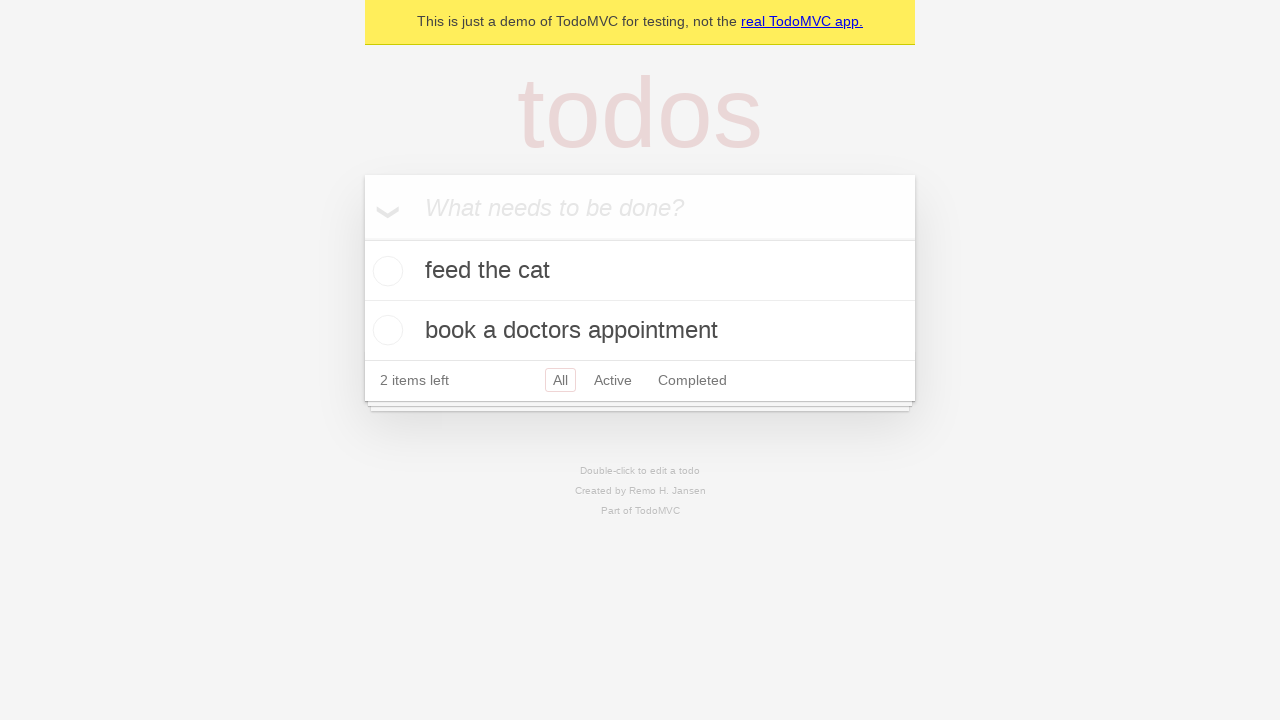

Verified that 'Clear completed' button is hidden when no items are completed
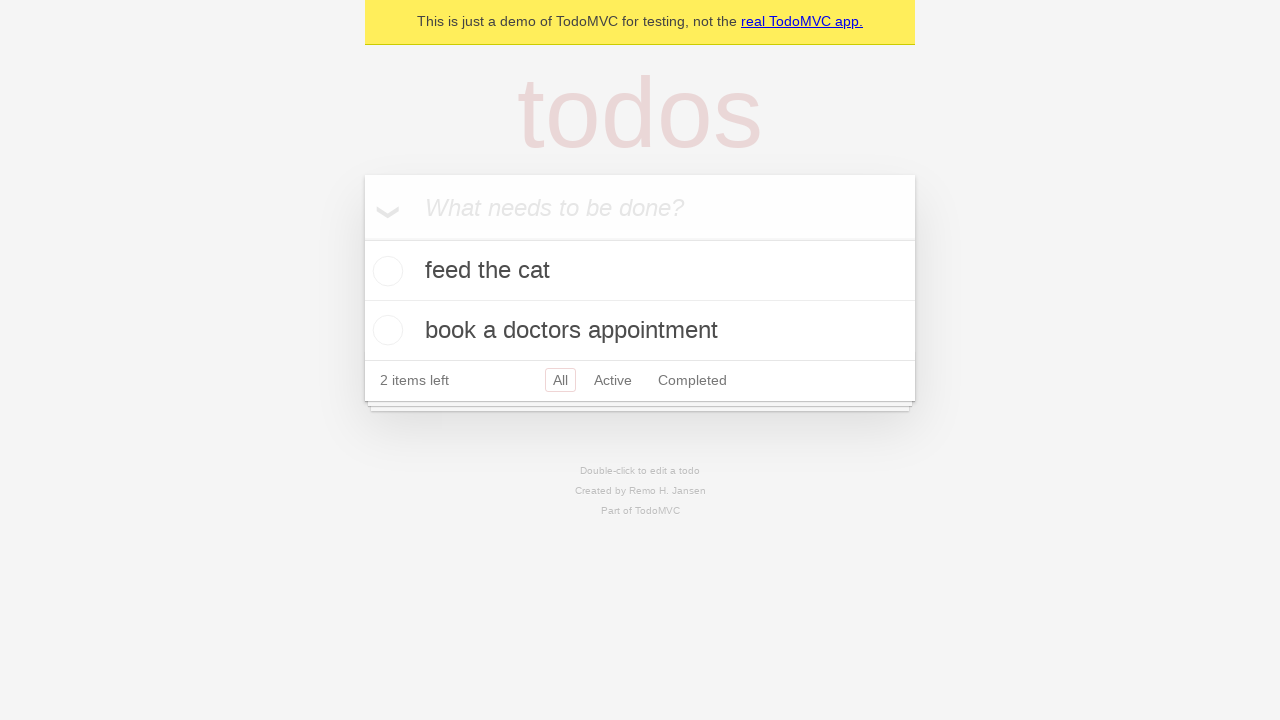

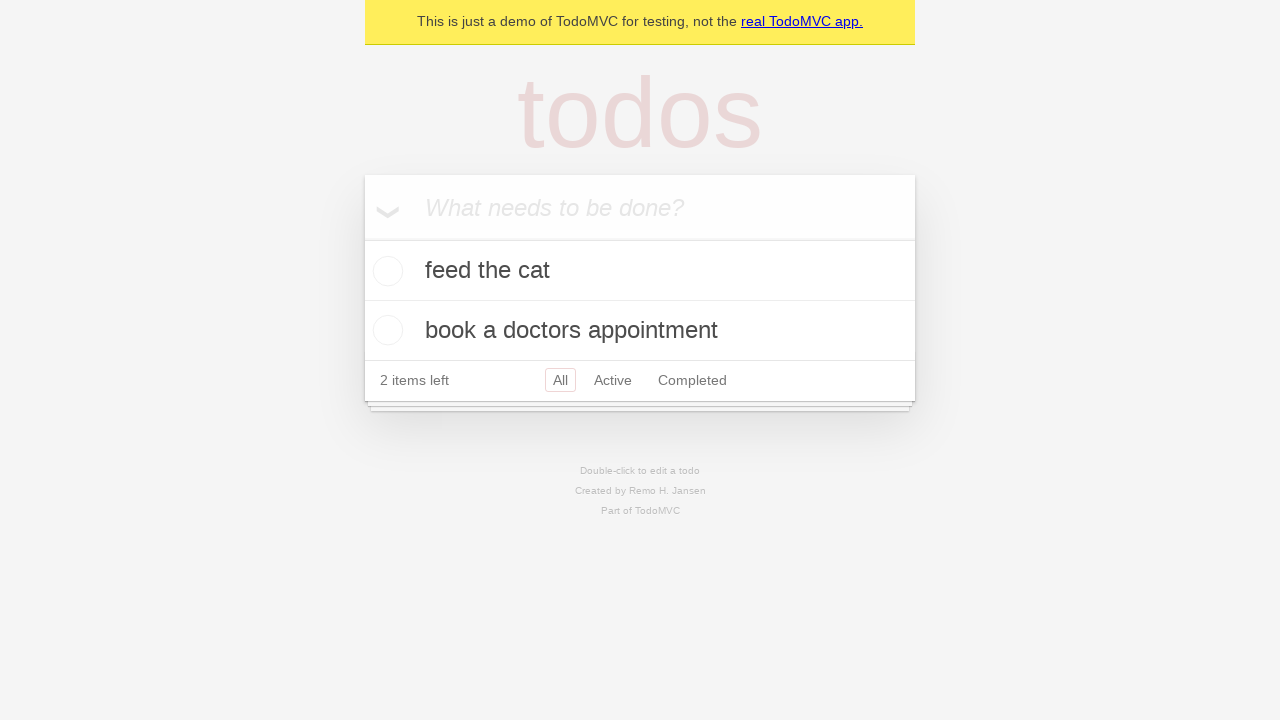